Tests interaction with a confirm dialog by clicking a button and accepting (Ok) the confirmation box

Starting URL: https://demoqa.com/alerts

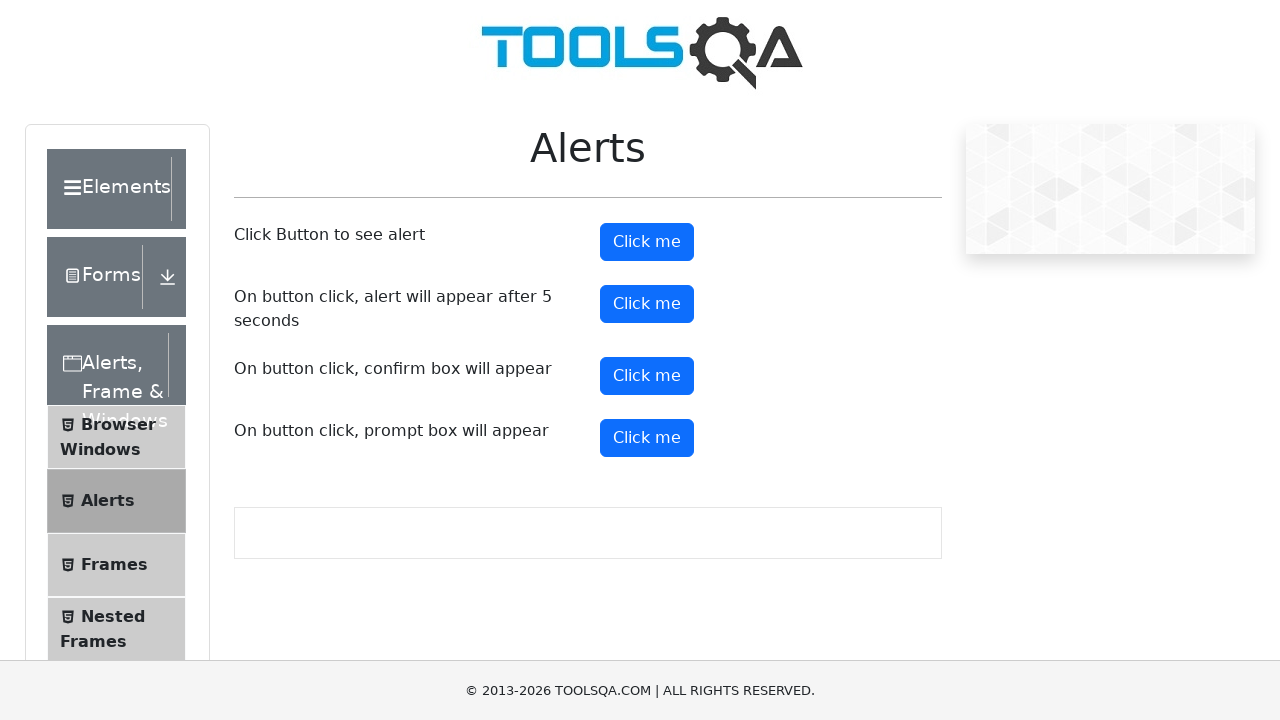

Set up dialog handler to accept confirm dialogs
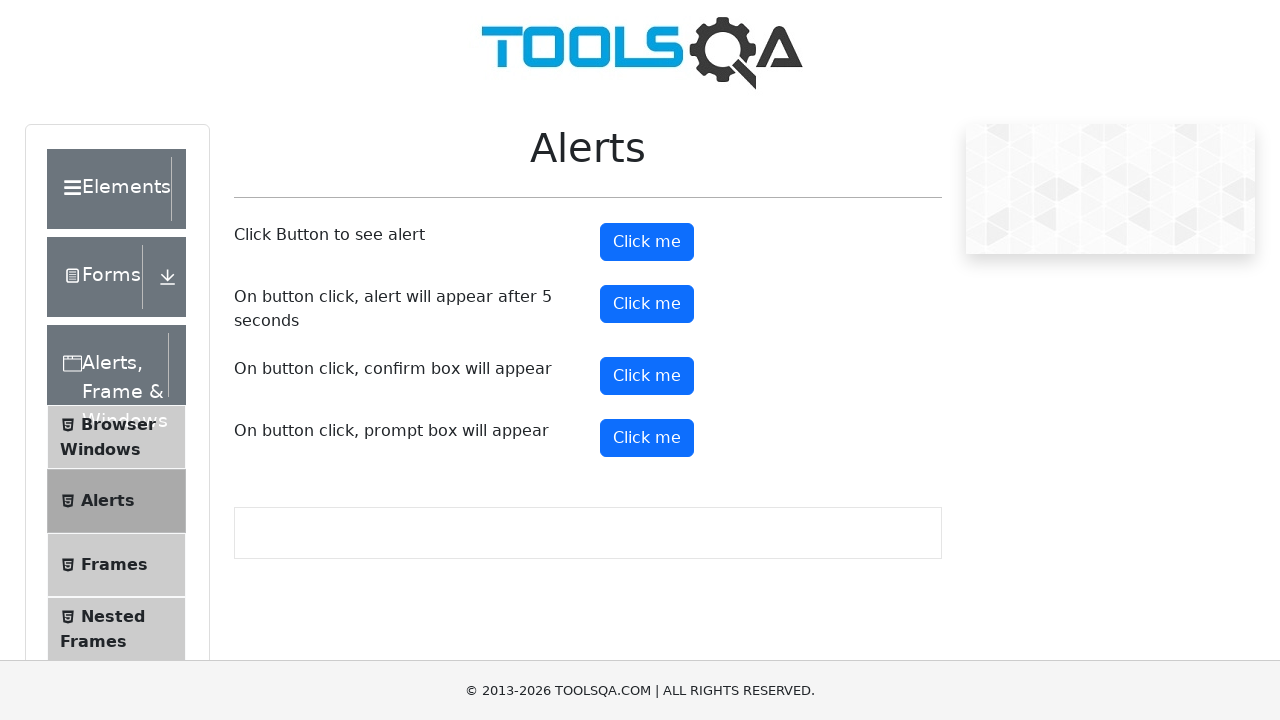

Clicked the confirm button to trigger confirmation dialog at (647, 376) on xpath=//button[@id='confirmButton']
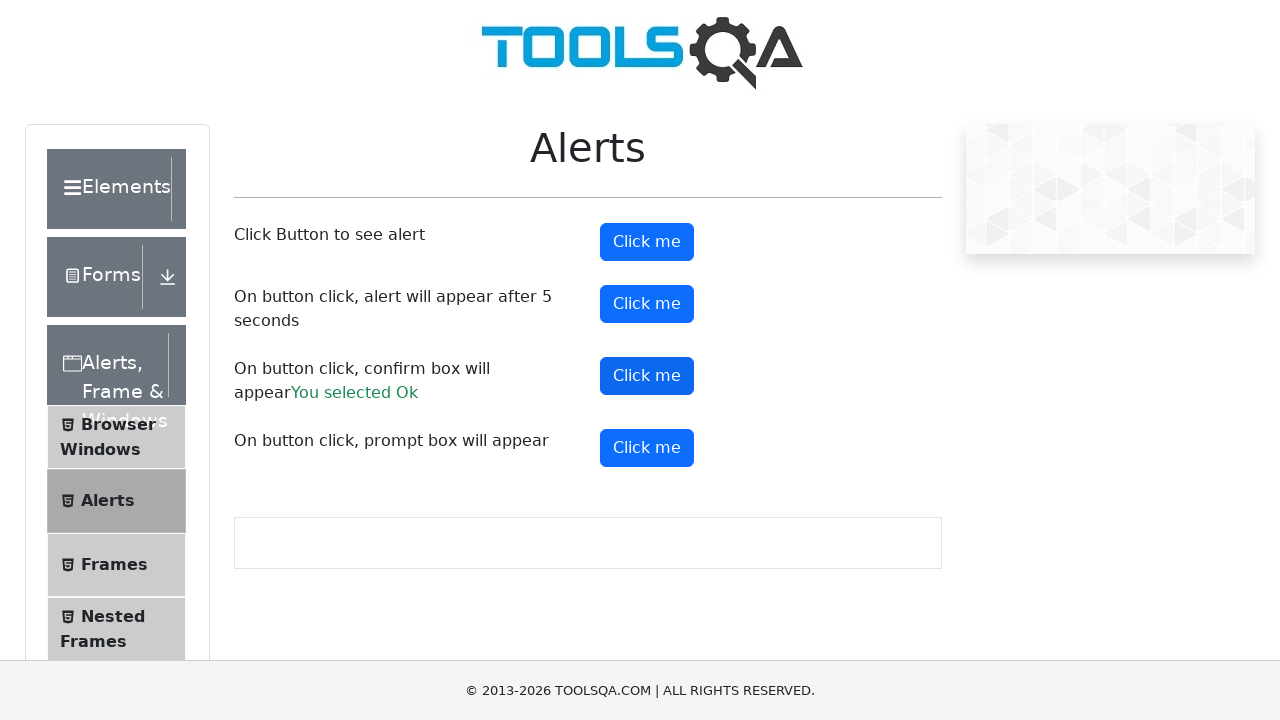

Confirmation result text appeared after accepting the dialog
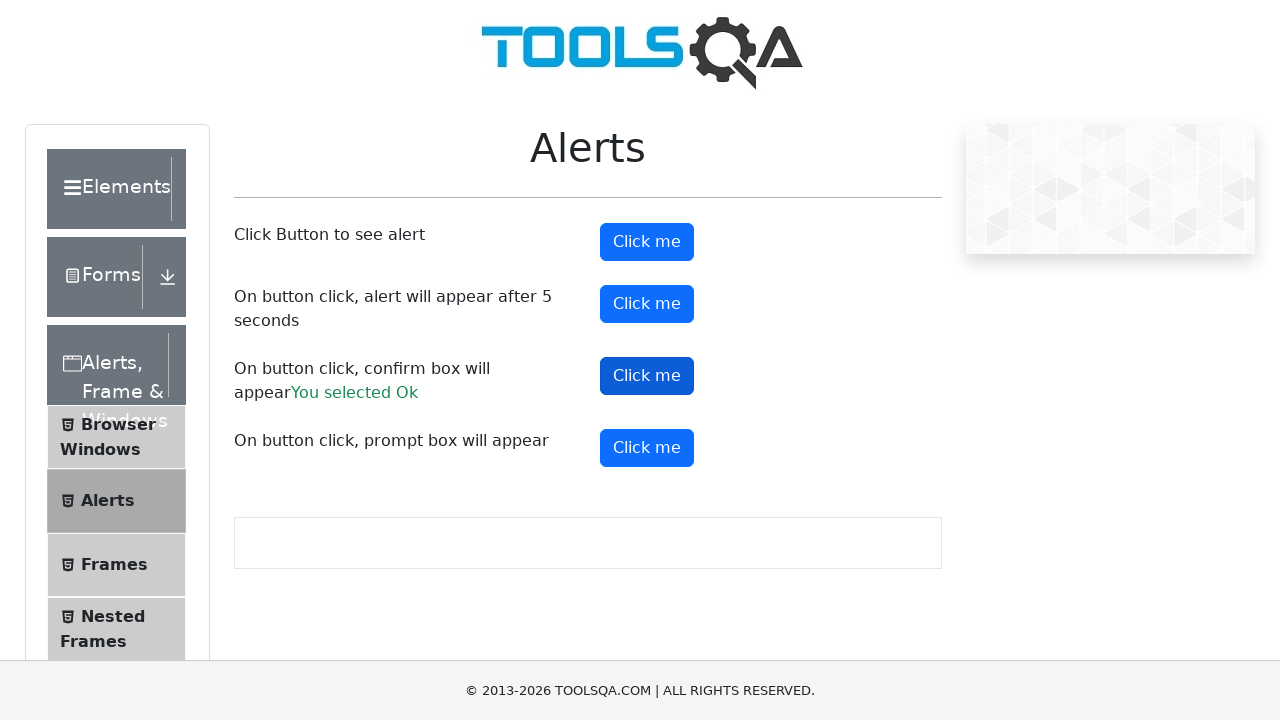

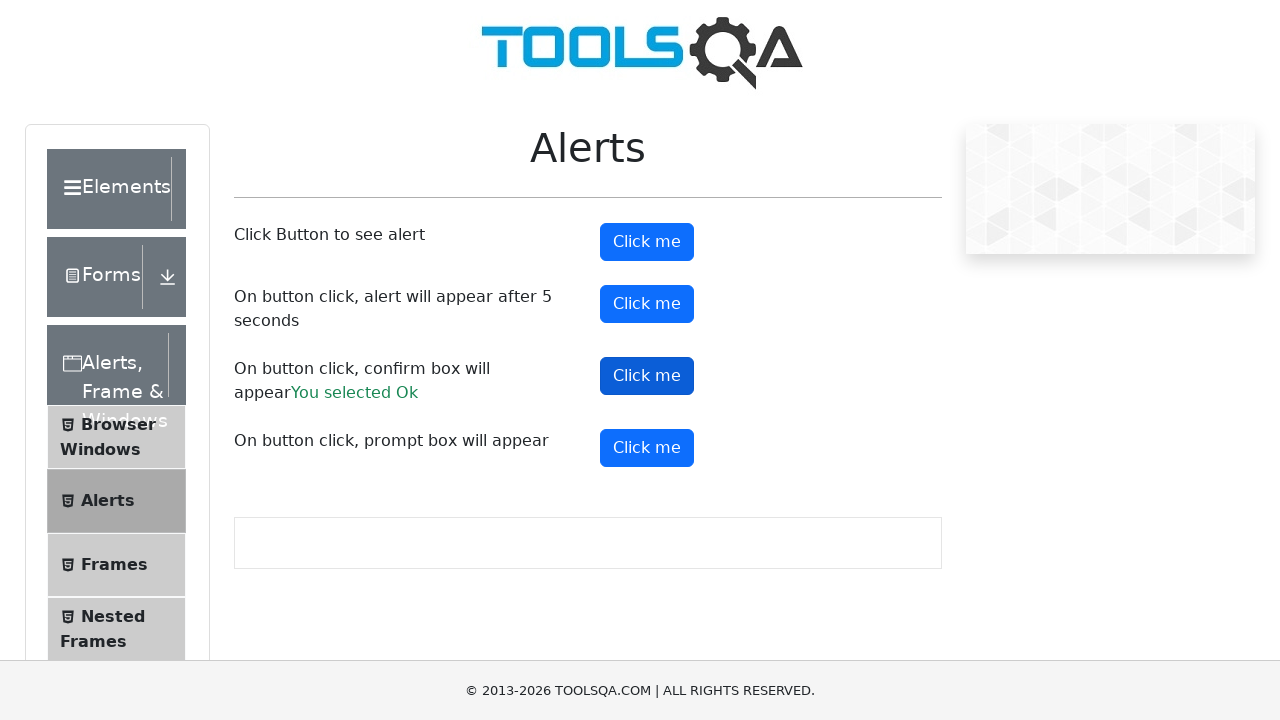